Navigates to demo table page and prints specific row data showing username and firstname pairs from the first table

Starting URL: http://automationbykrishna.com/

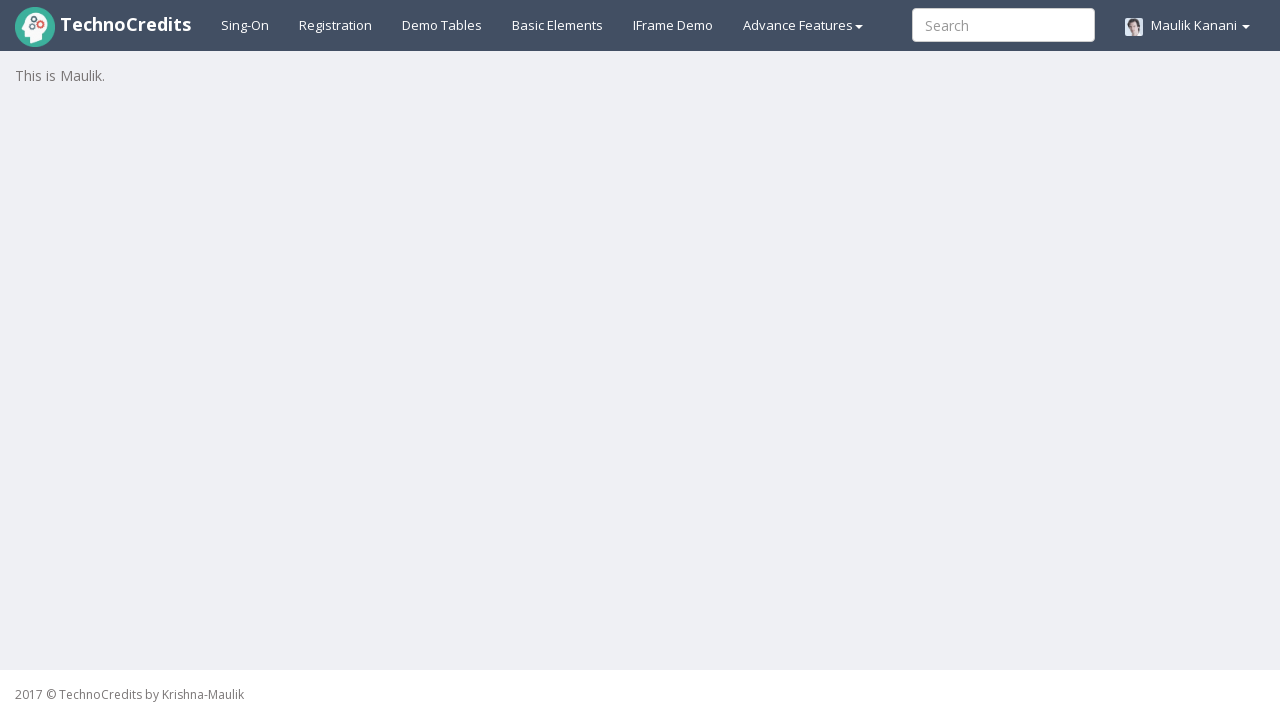

Clicked demo table link to navigate to table page at (442, 25) on #demotable
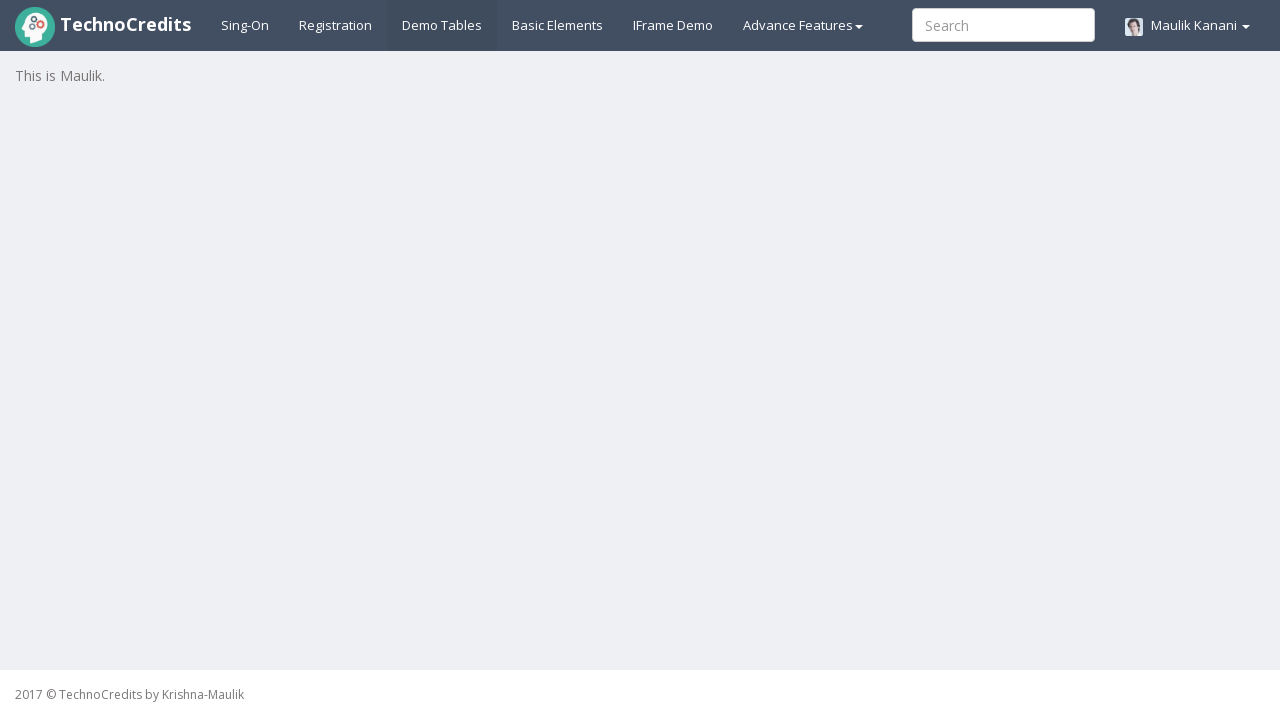

Table with id 'table1' loaded
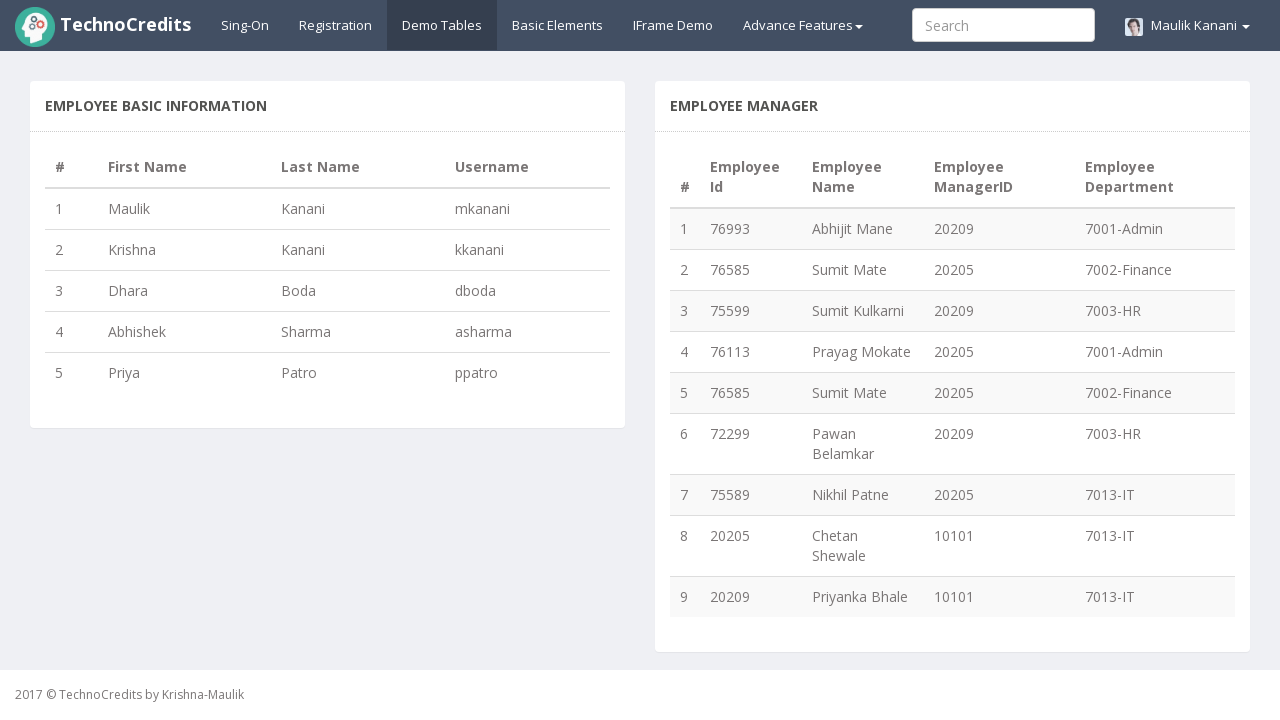

Counted 6 rows in table
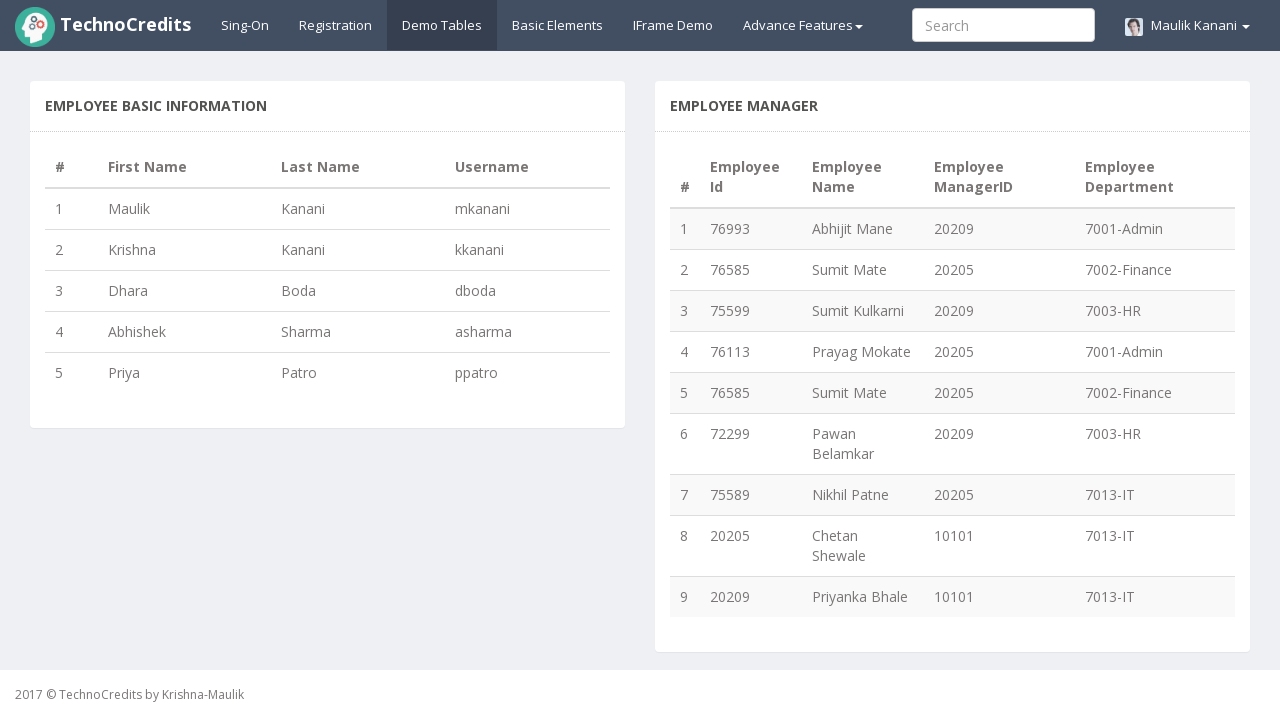

Retrieved username from row 1: mkanani
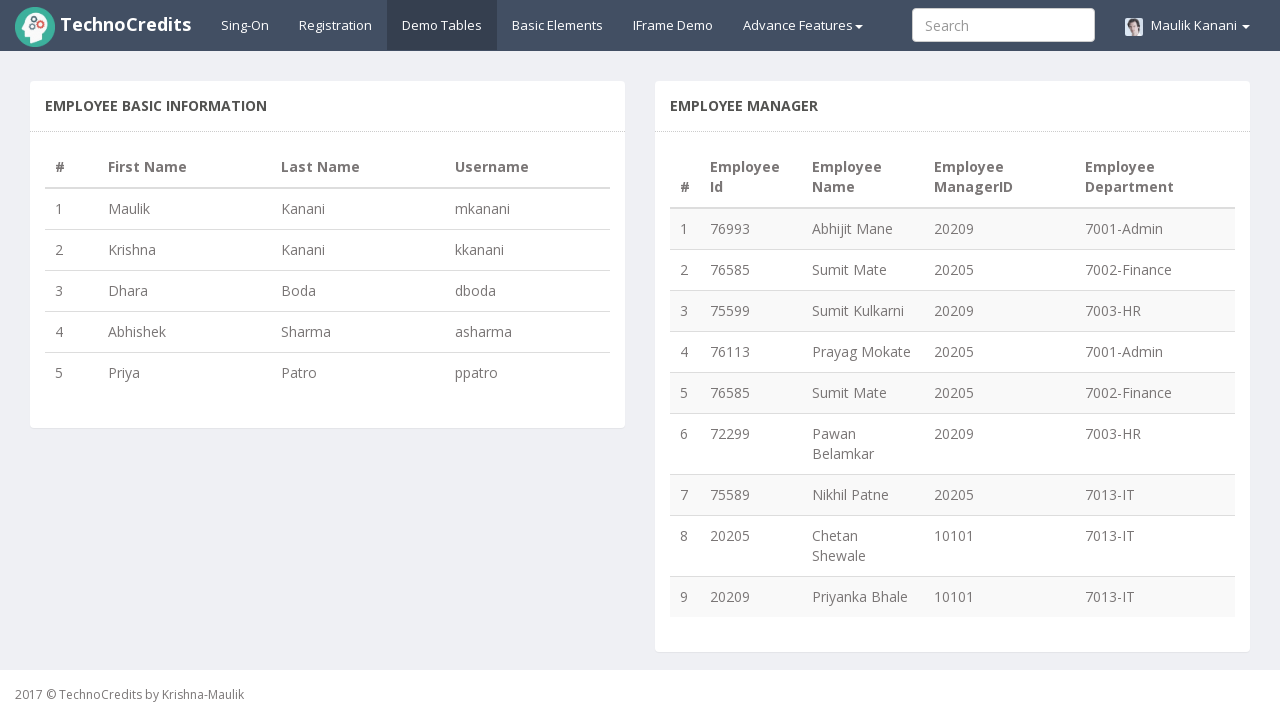

Retrieved first name from row 1: Maulik
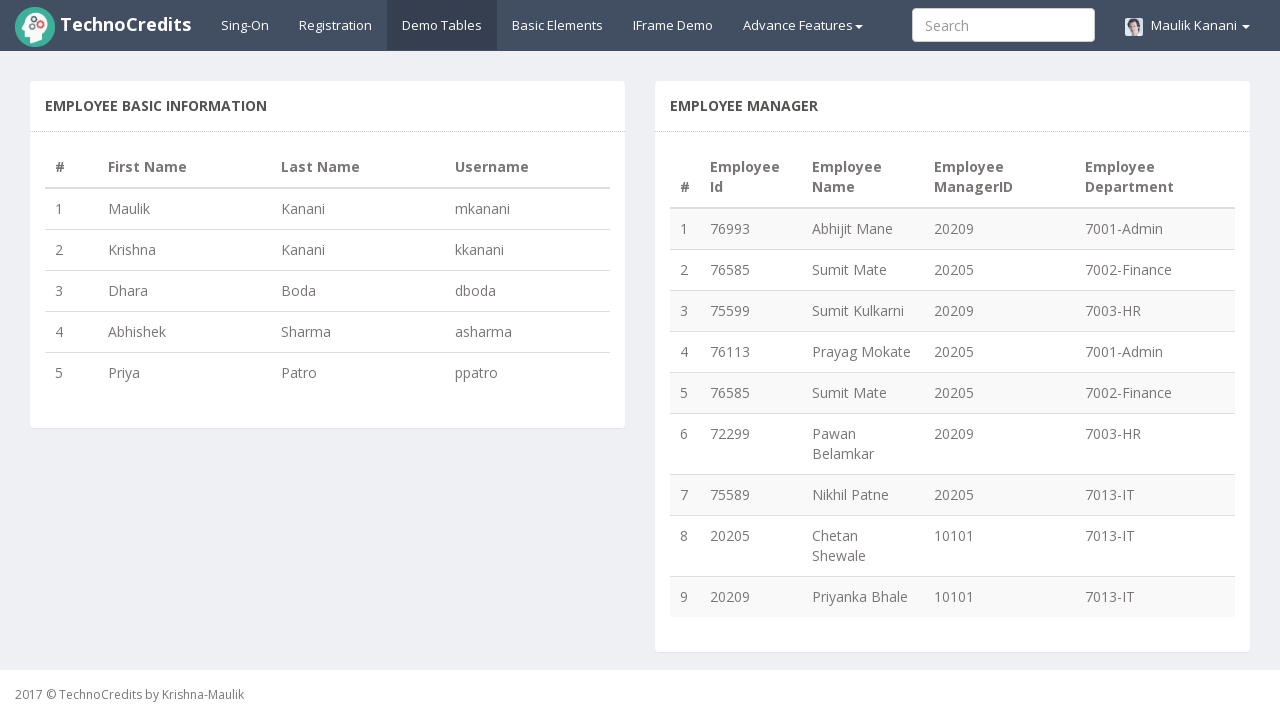

Printed row 1 data: mkanani -- Maulik
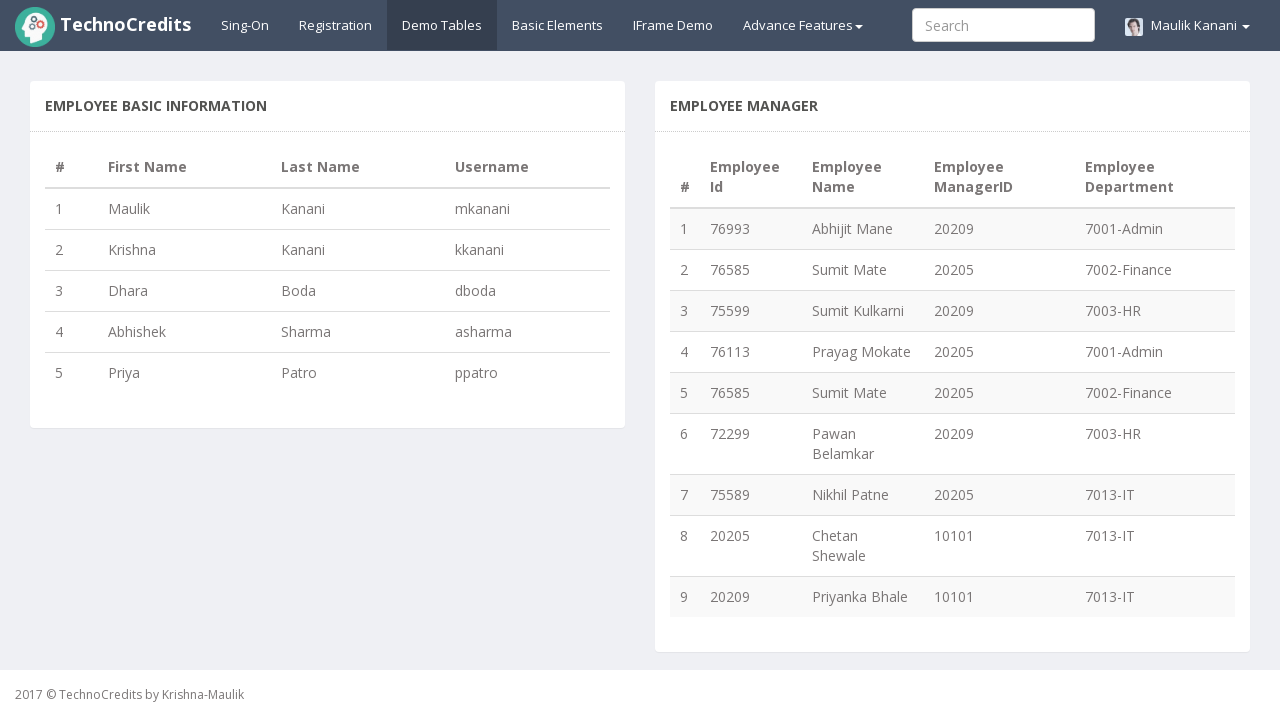

Retrieved username from row 2: kkanani
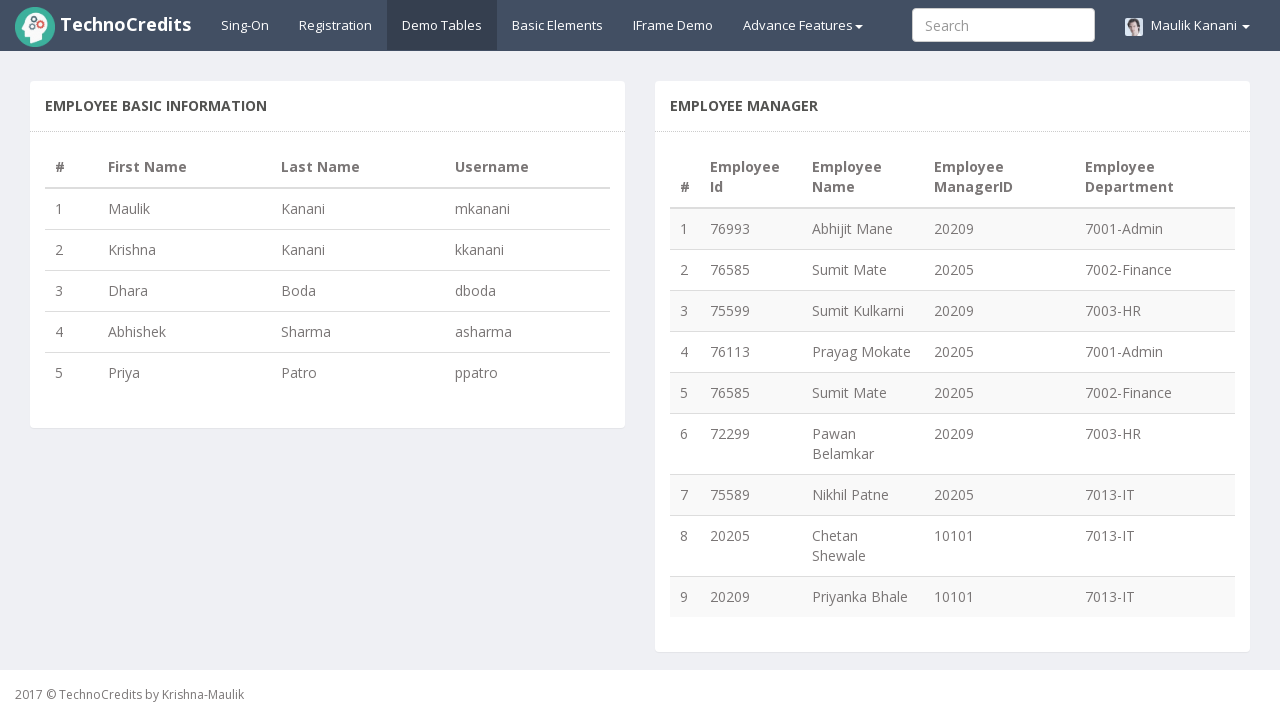

Retrieved first name from row 2: Krishna
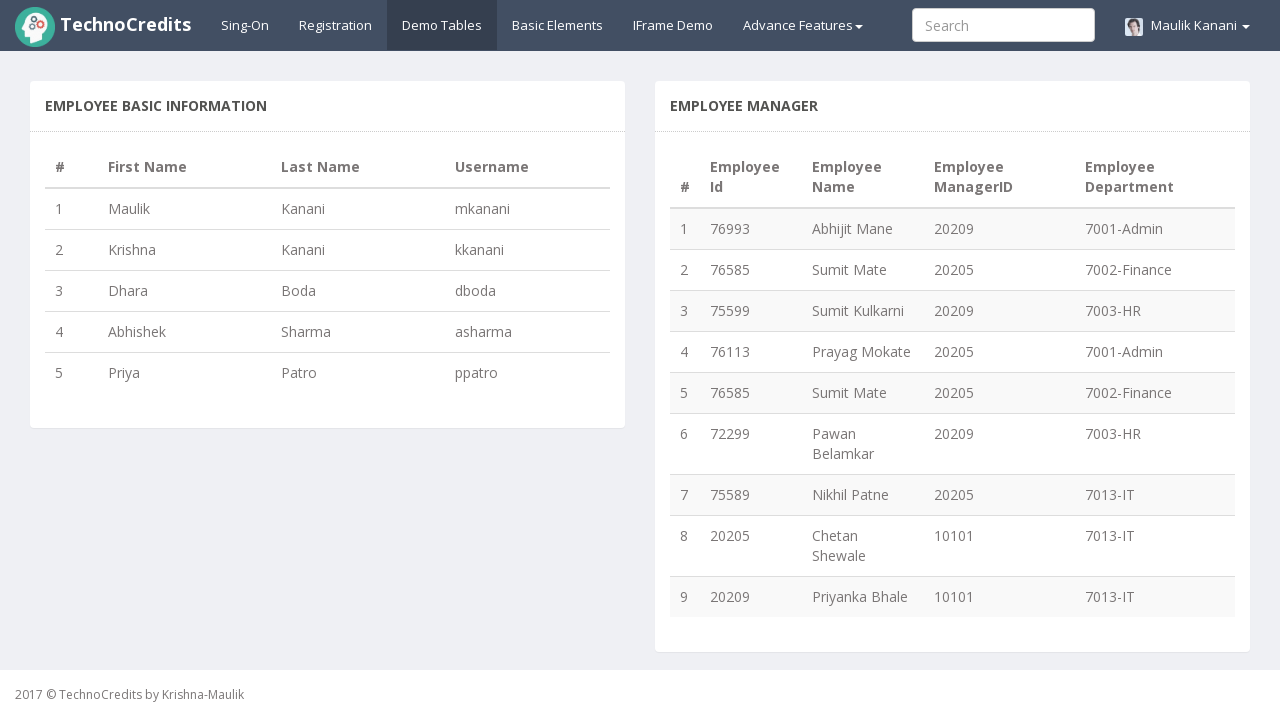

Printed row 2 data: kkanani -- Krishna
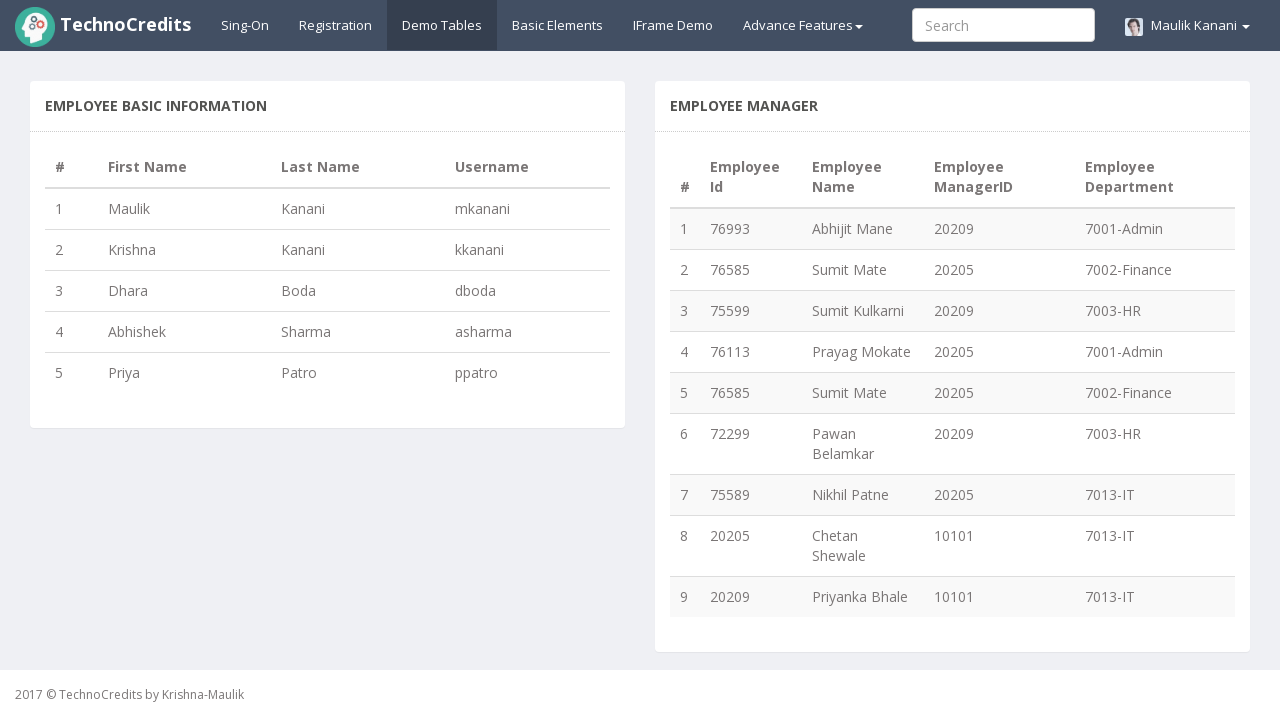

Retrieved username from row 3: dboda
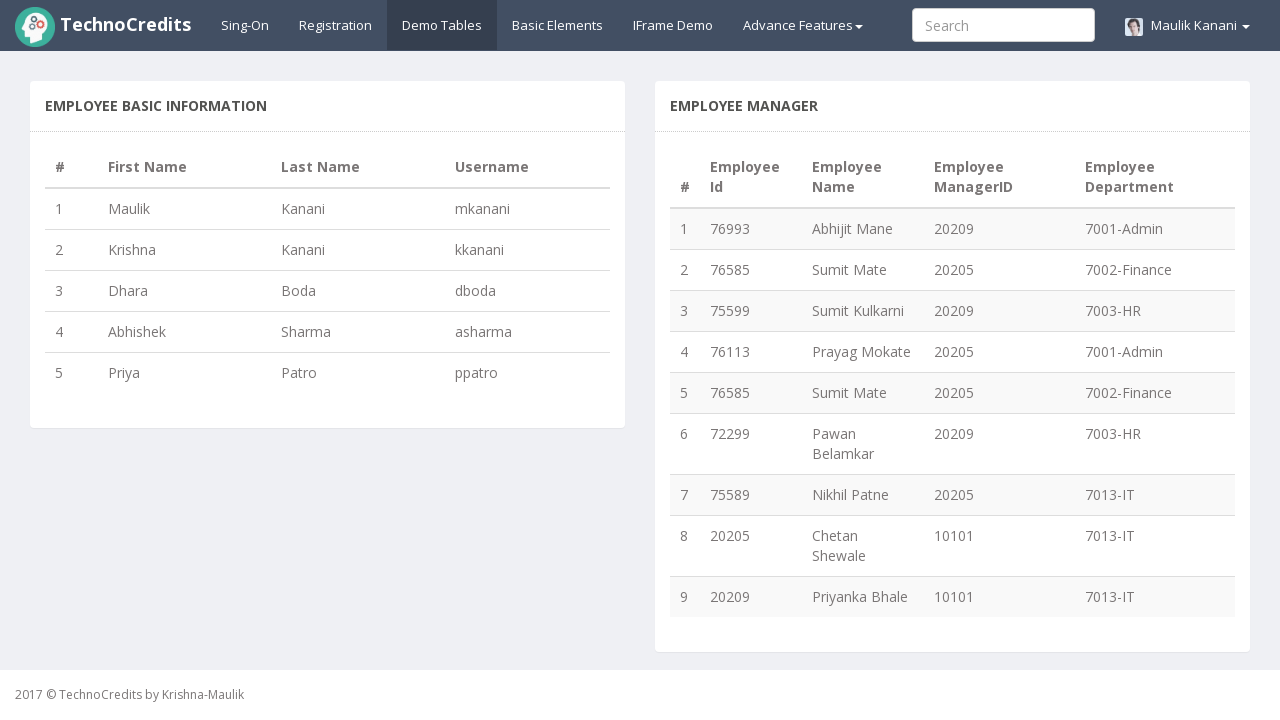

Retrieved first name from row 3: Dhara
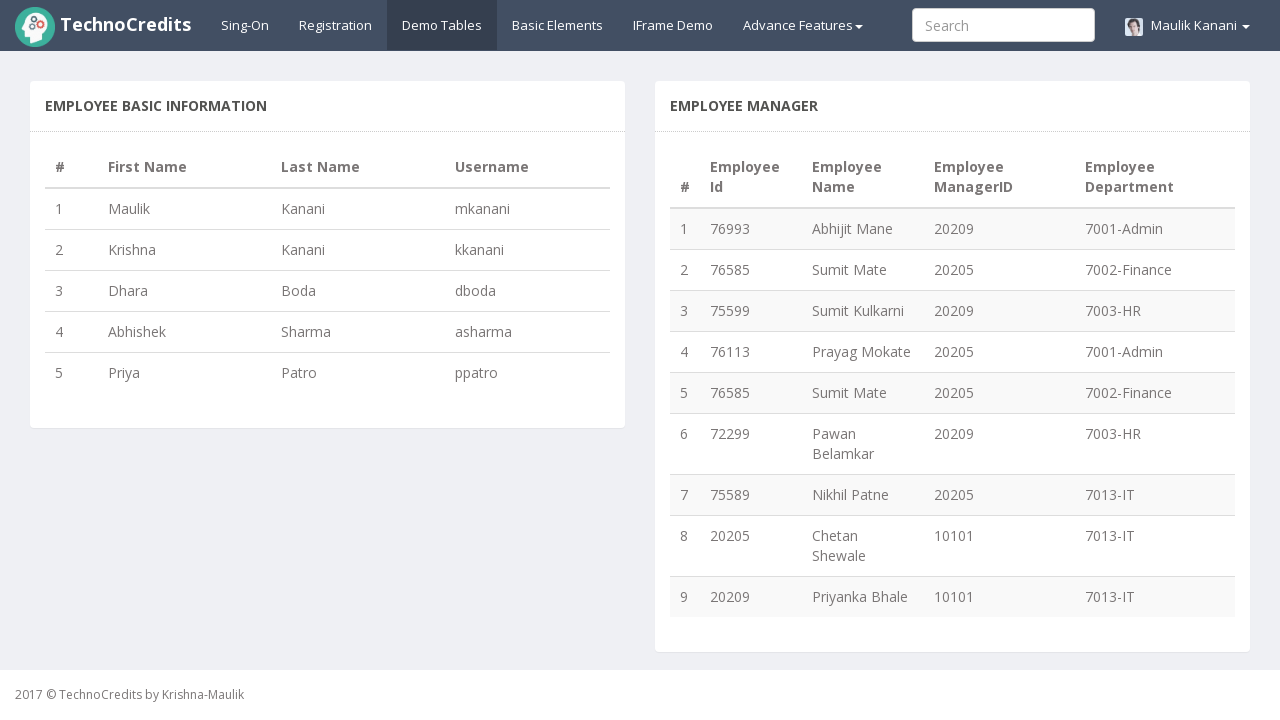

Printed row 3 data: dboda -- Dhara
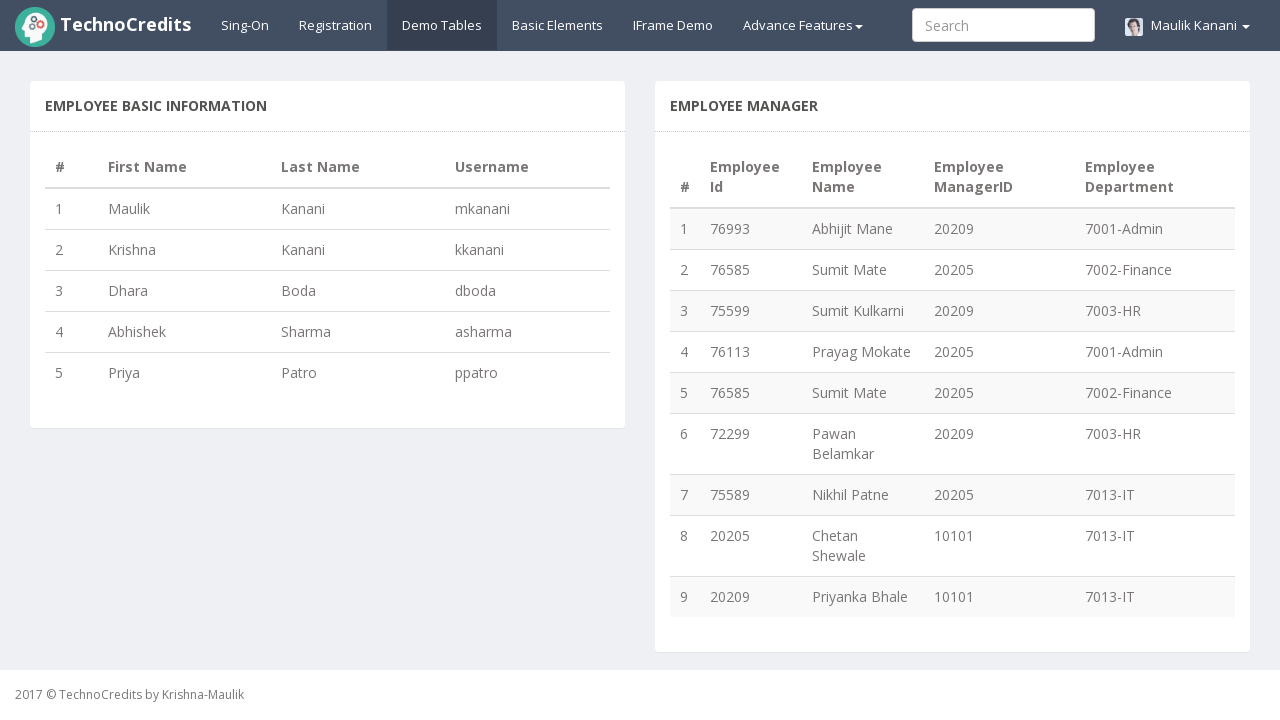

Retrieved username from row 4: asharma
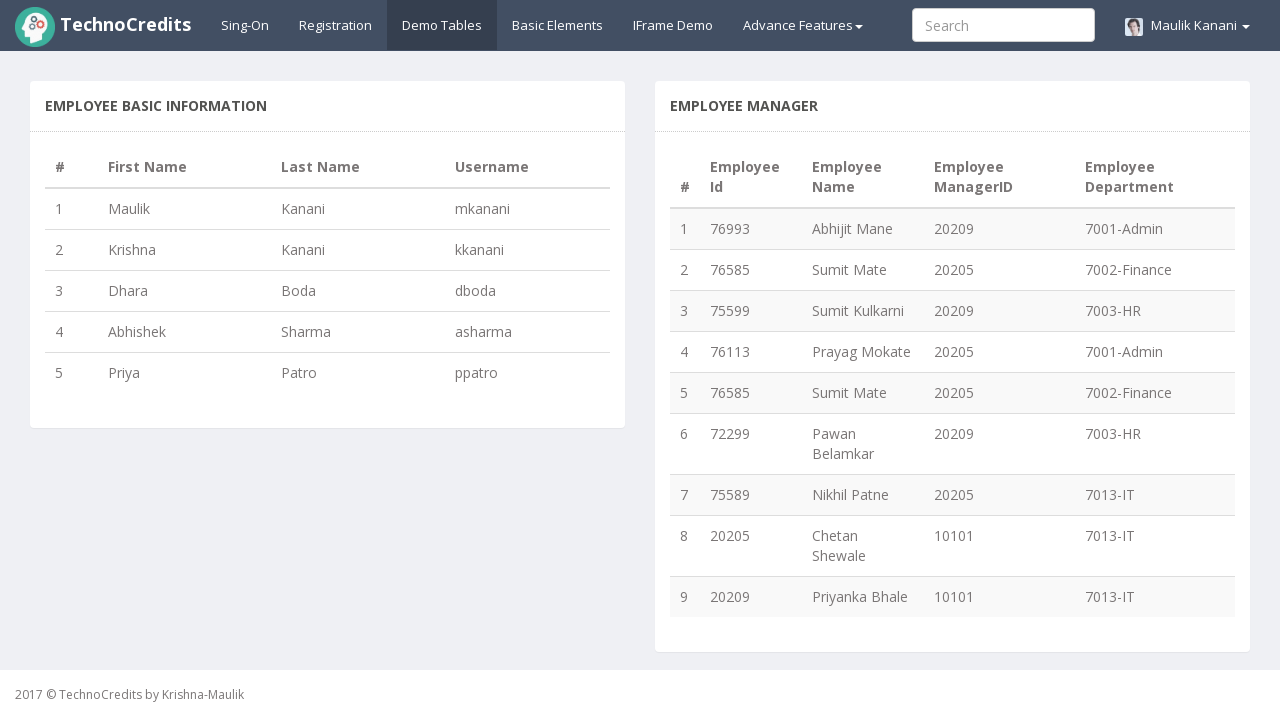

Retrieved first name from row 4: Abhishek
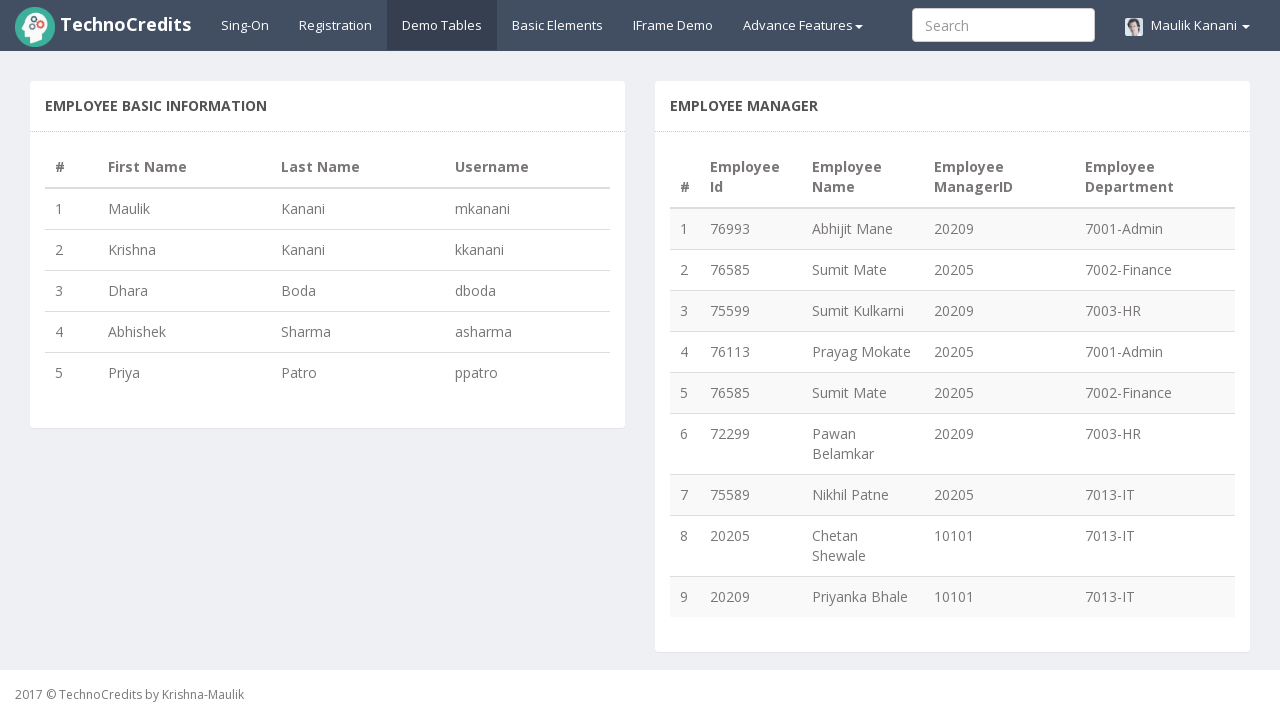

Printed row 4 data: asharma -- Abhishek
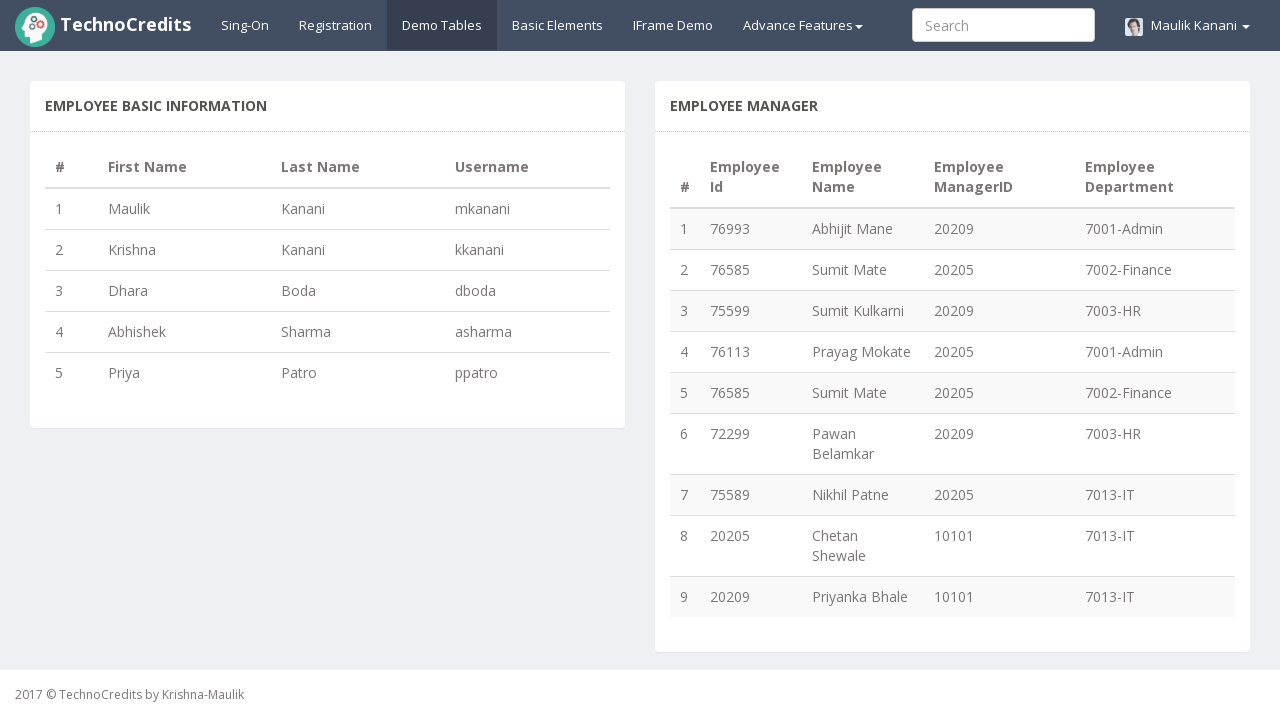

Retrieved username from row 5: ppatro
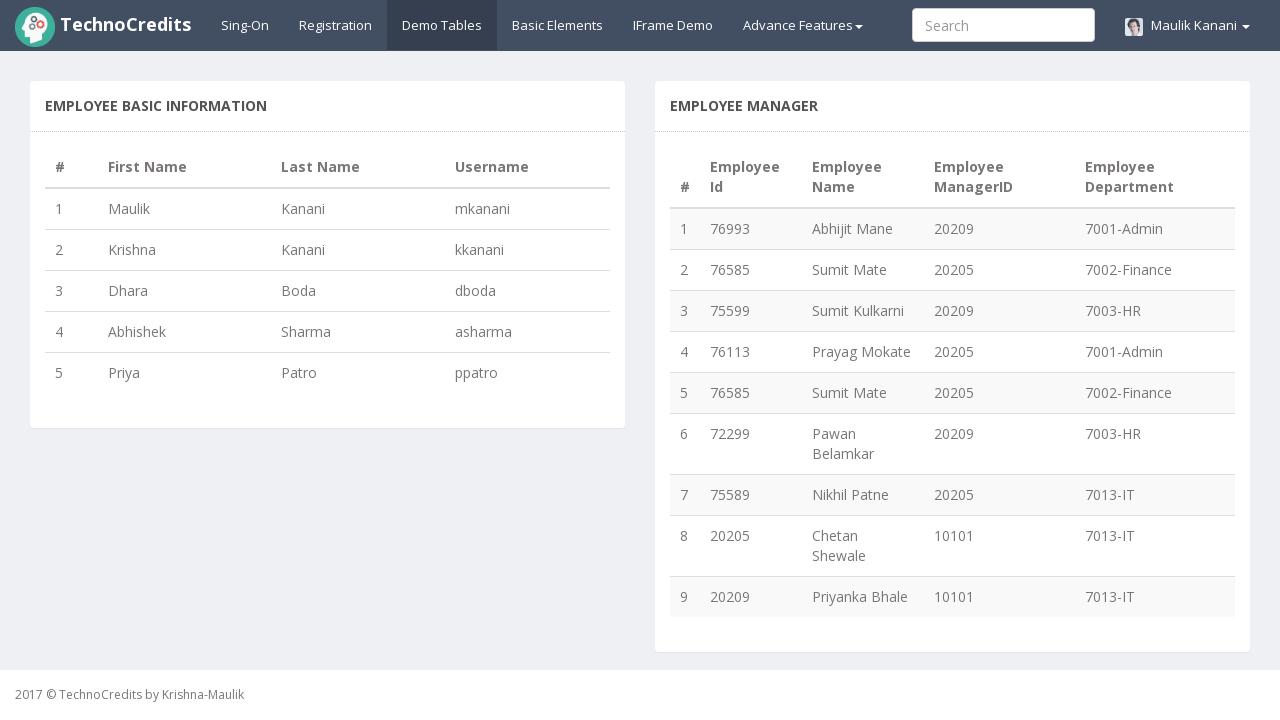

Retrieved first name from row 5: Priya
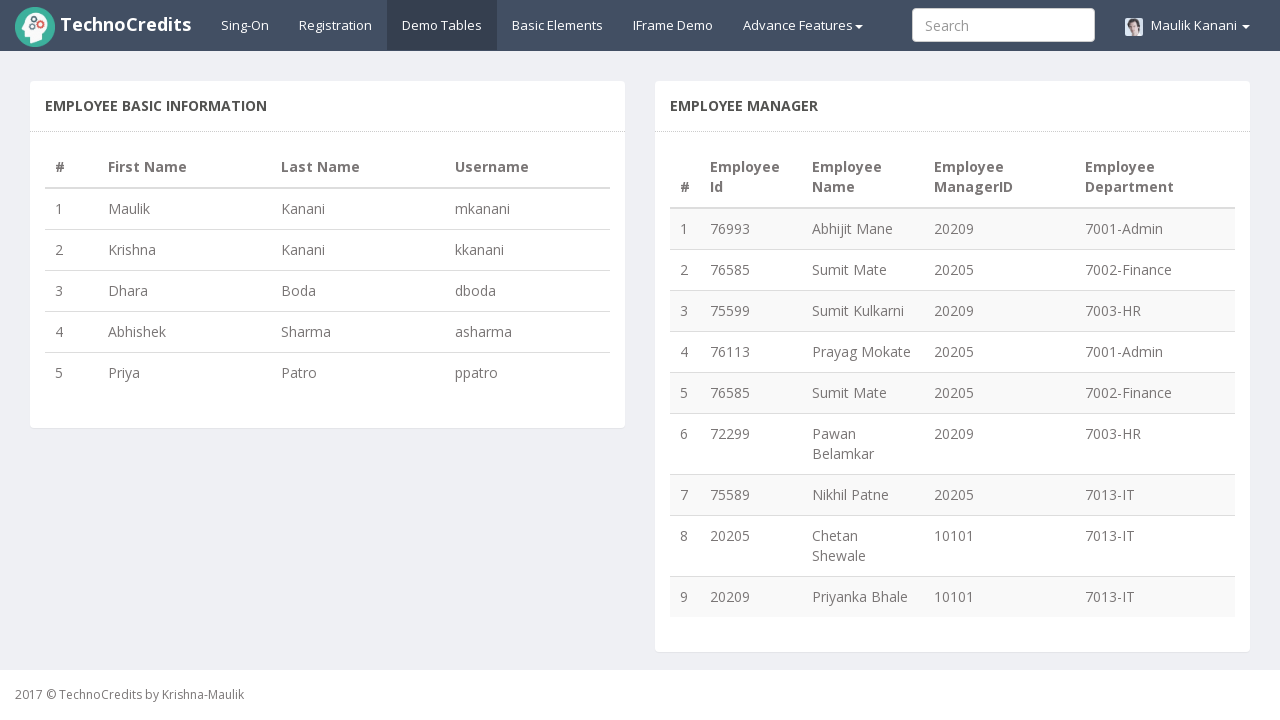

Printed row 5 data: ppatro -- Priya
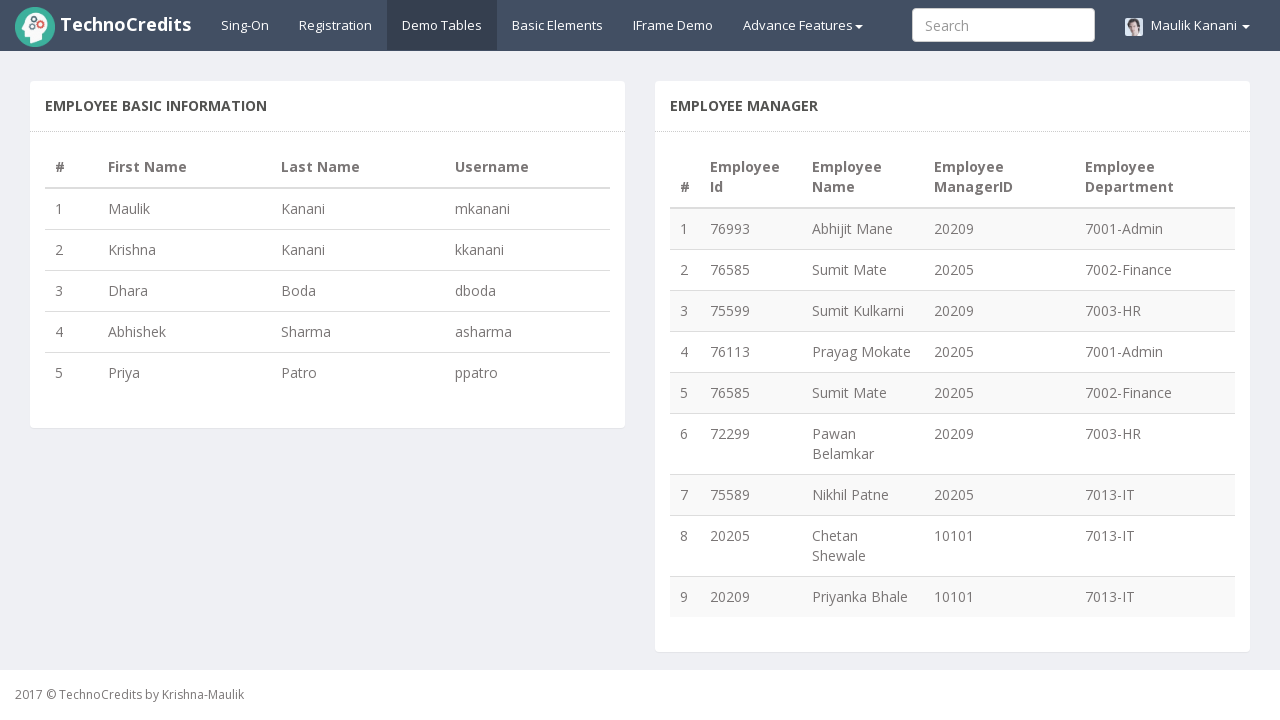

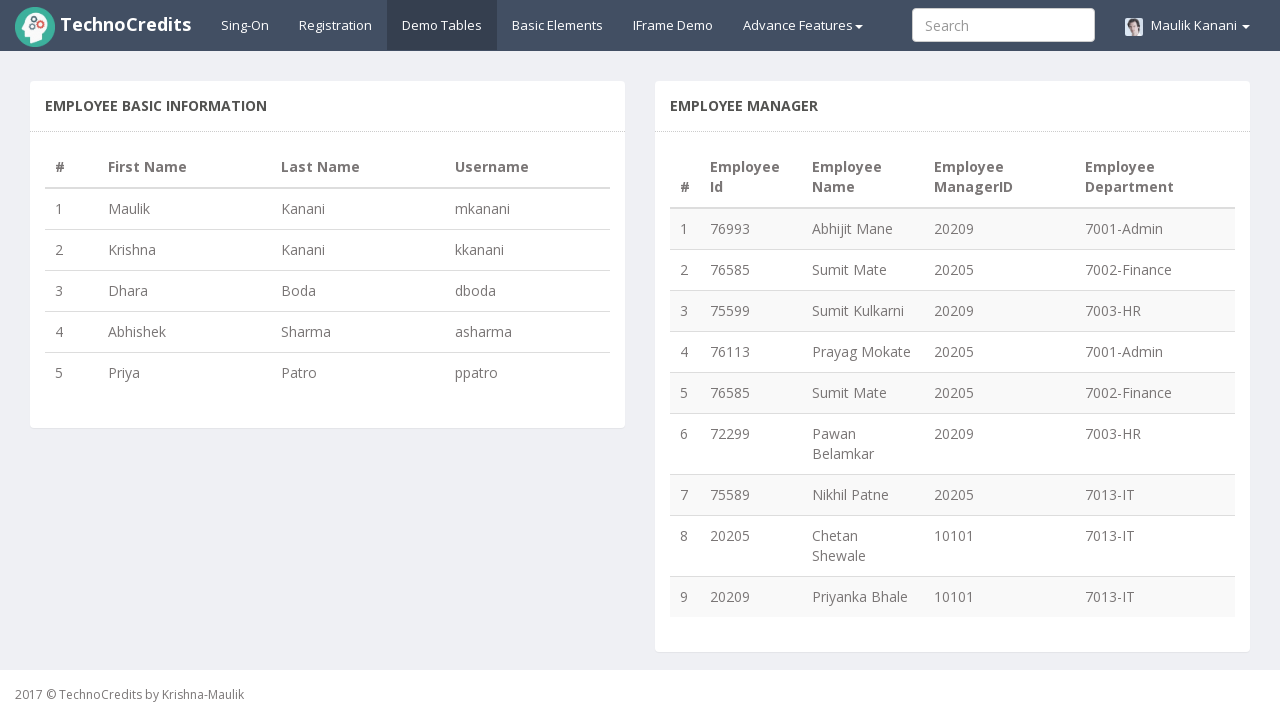